Tests the payment form by filling in phone number, amount, and email fields, then clicking the continue button

Starting URL: https://www.mts.by

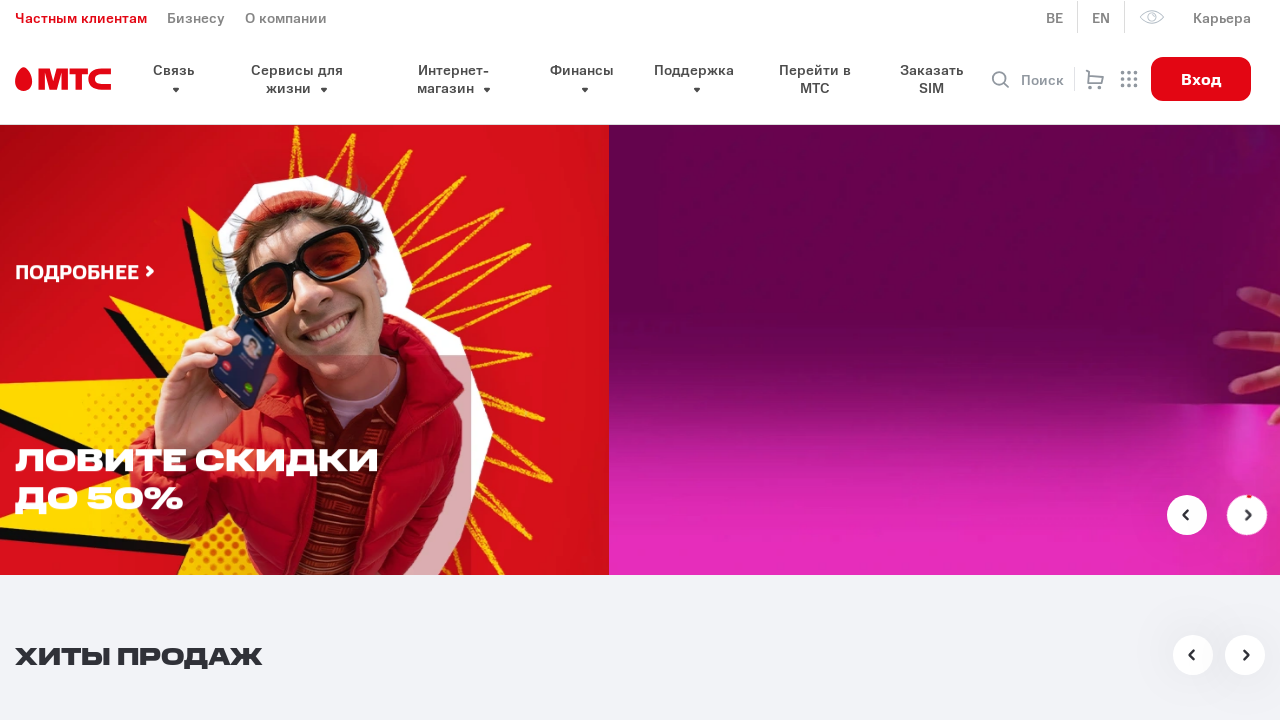

Phone number input field is ready
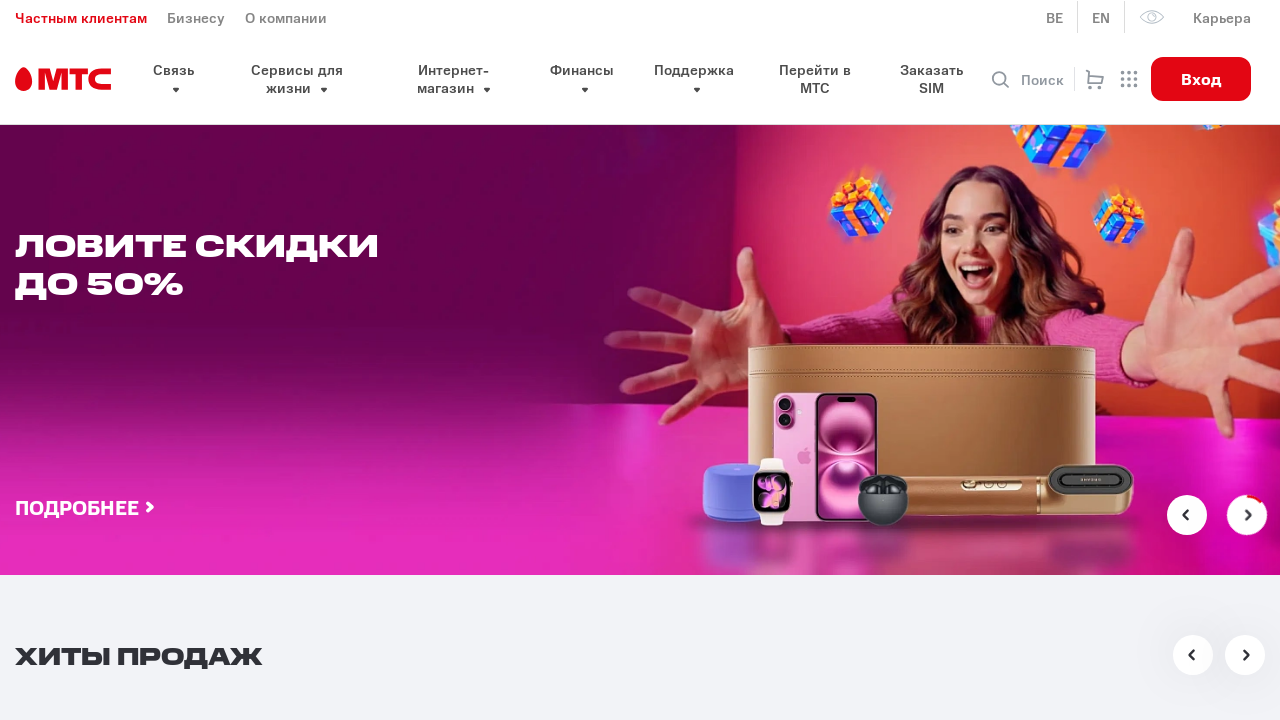

Filled phone number field with '297456123' on xpath=//input[@id='connection-phone']
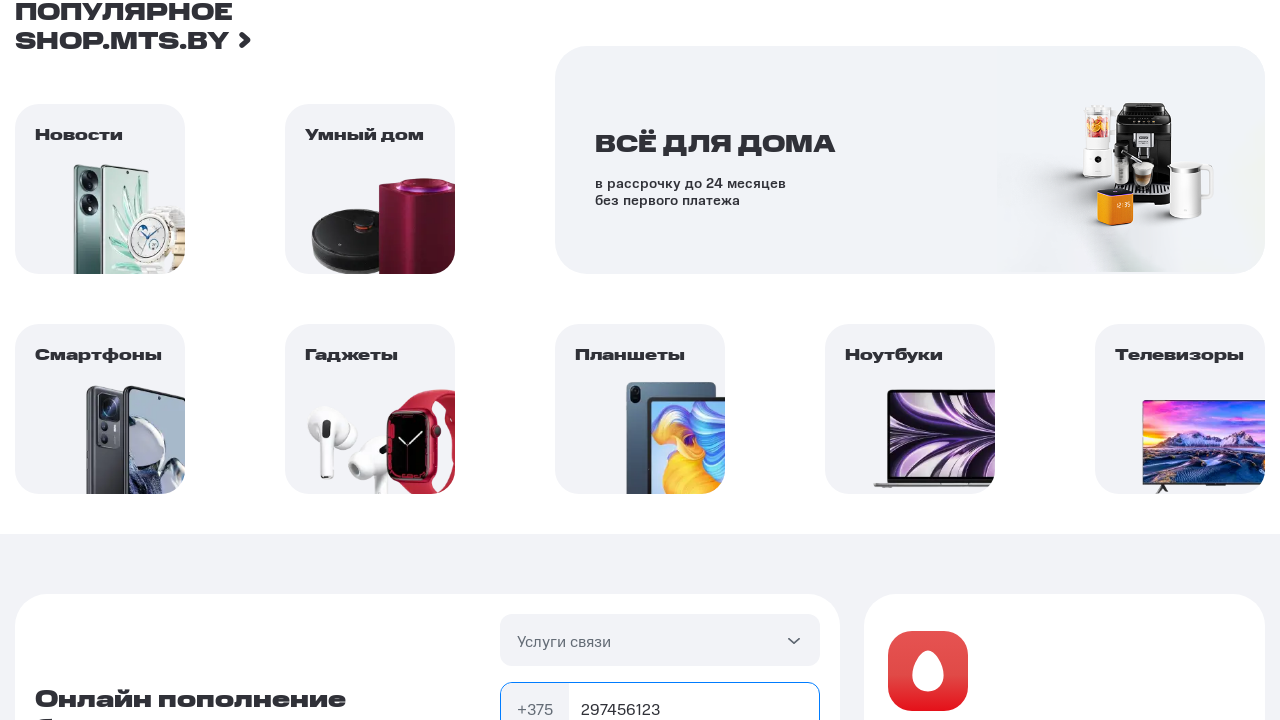

Filled amount field with '50' on xpath=//input[@id='connection-sum']
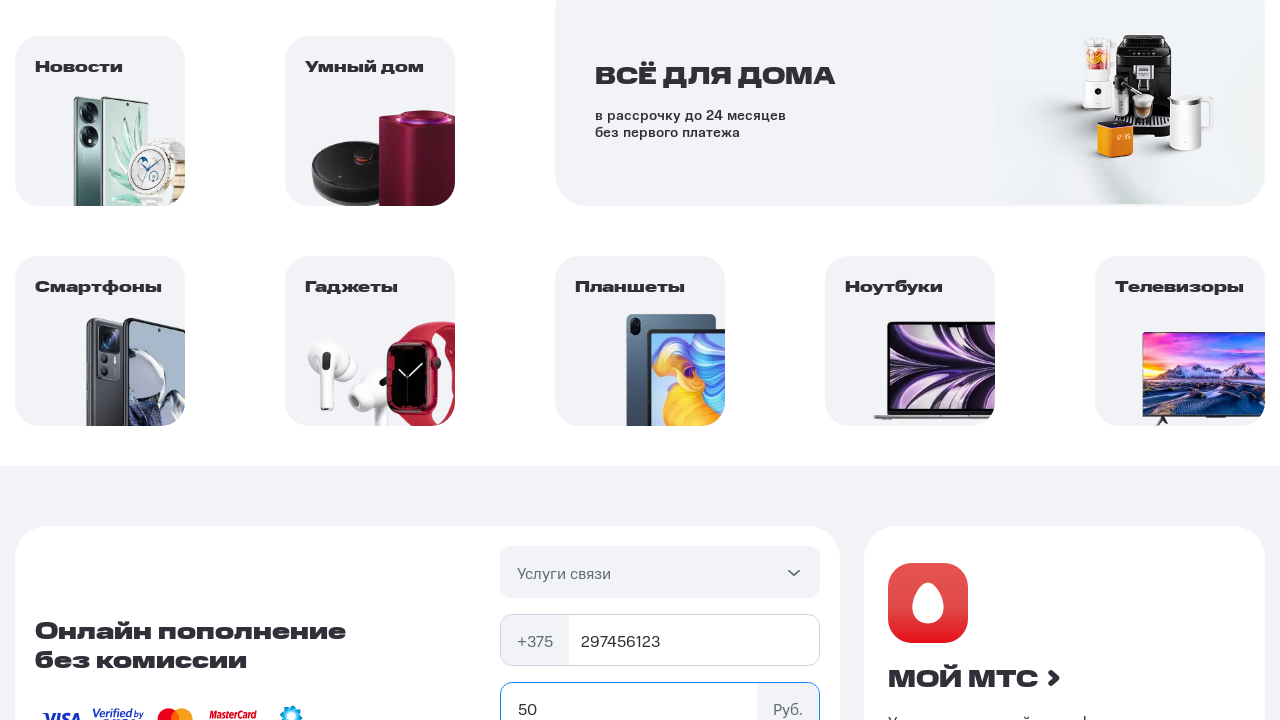

Filled email field with 'testpayment@example.com' on xpath=//input[@id='connection-email']
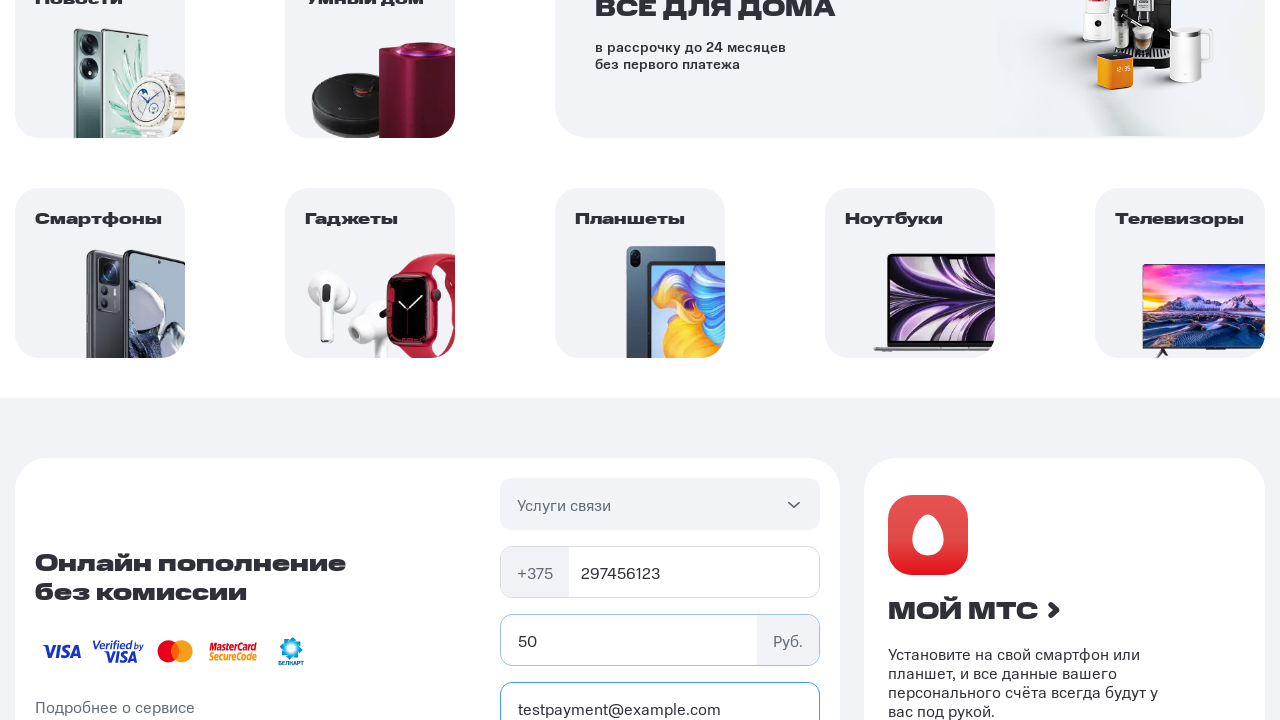

Clicked continue button to submit payment form at (660, 361) on xpath=//form[@id='pay-connection']//button[@type='submit']
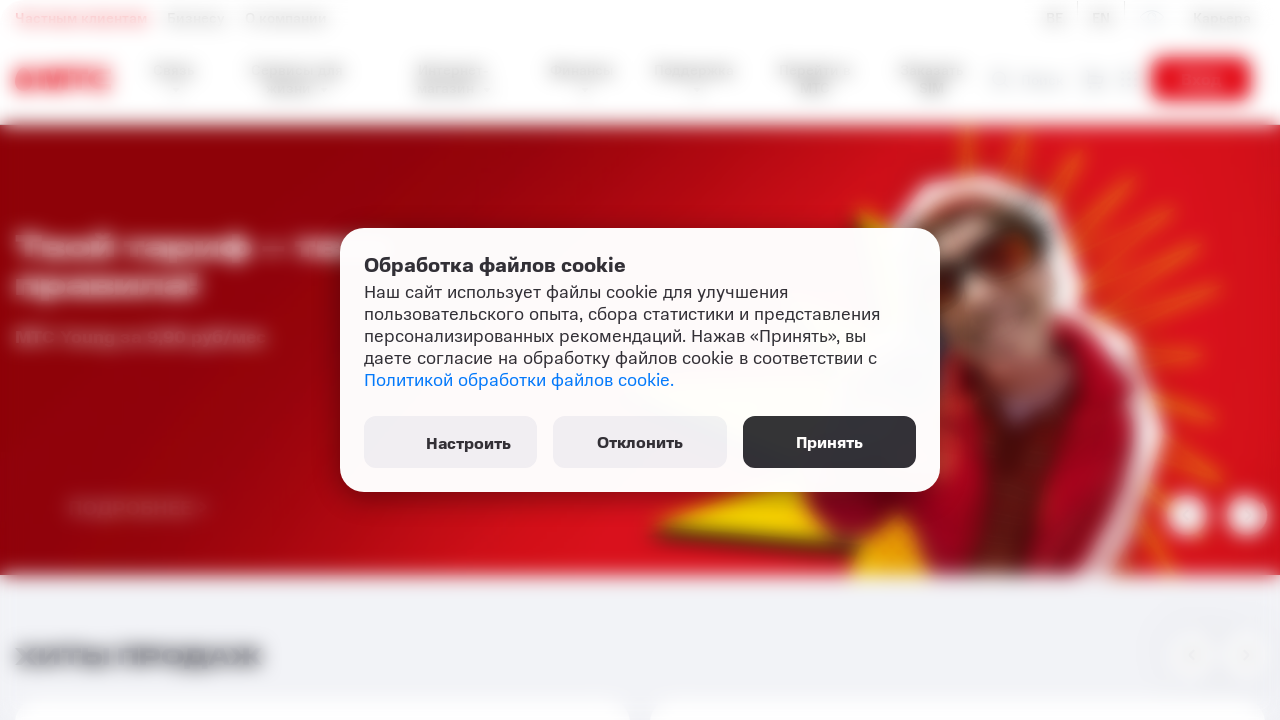

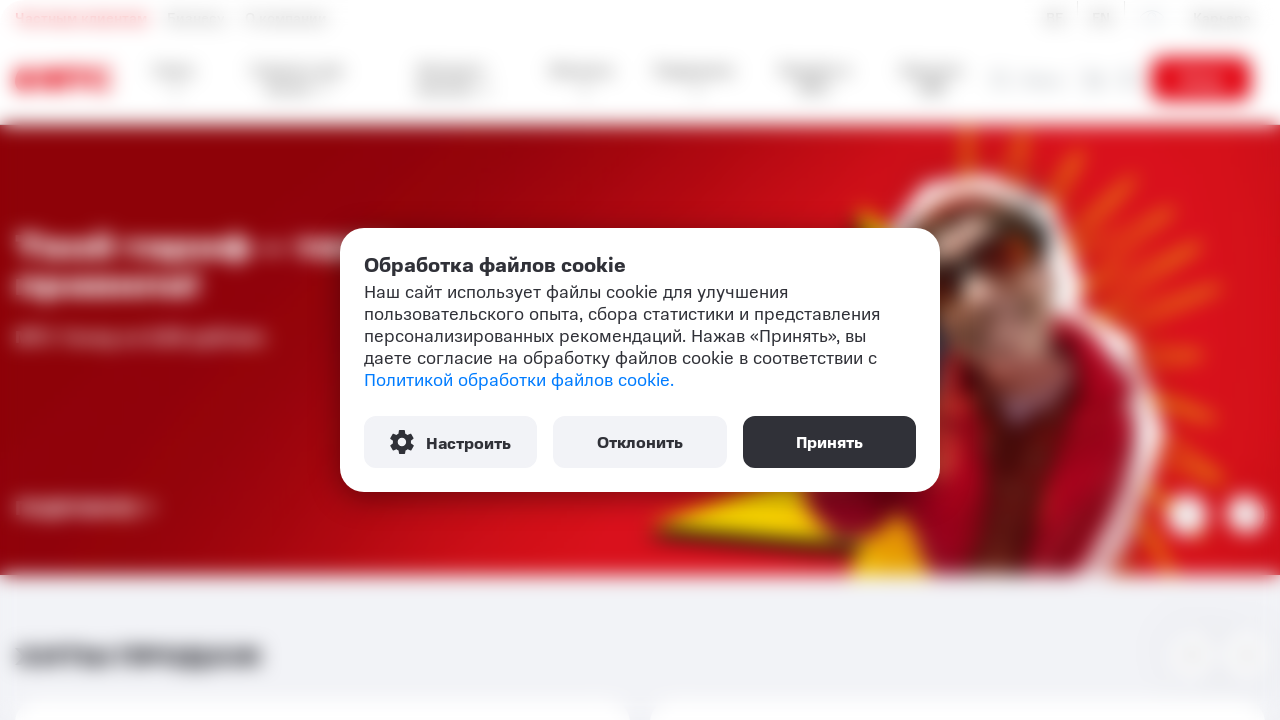